Tests JavaScript confirmation alert handling by clicking a button to trigger the alert, accepting it, and verifying the result message displays "You clicked: Ok"

Starting URL: http://the-internet.herokuapp.com/javascript_alerts

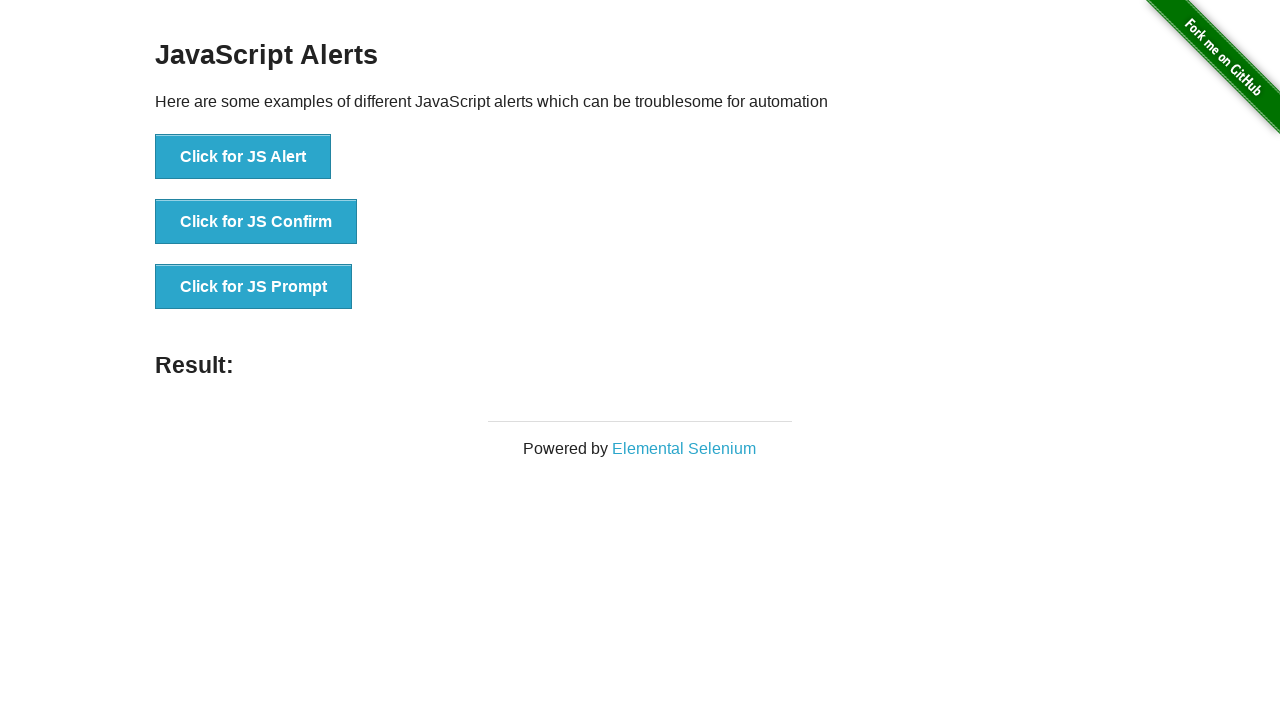

Set up dialog handler to accept confirmation alerts
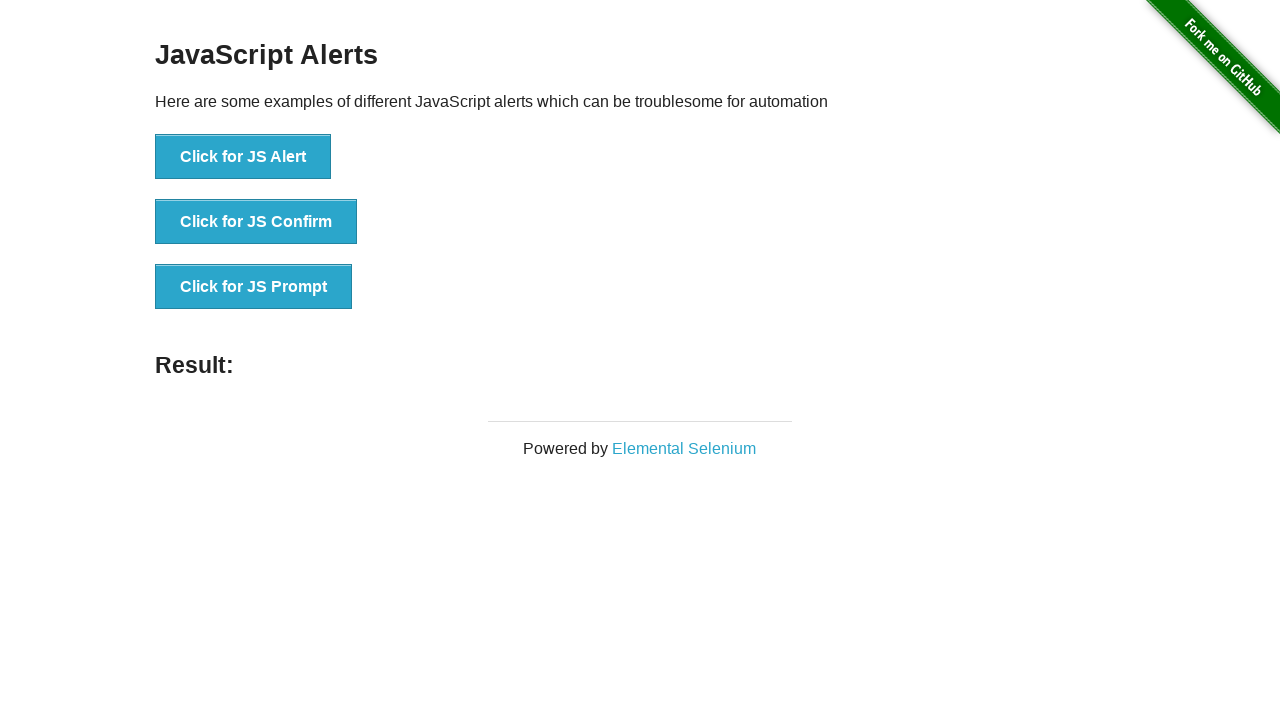

Clicked button to trigger JavaScript confirmation alert at (256, 222) on .example li:nth-child(2) button
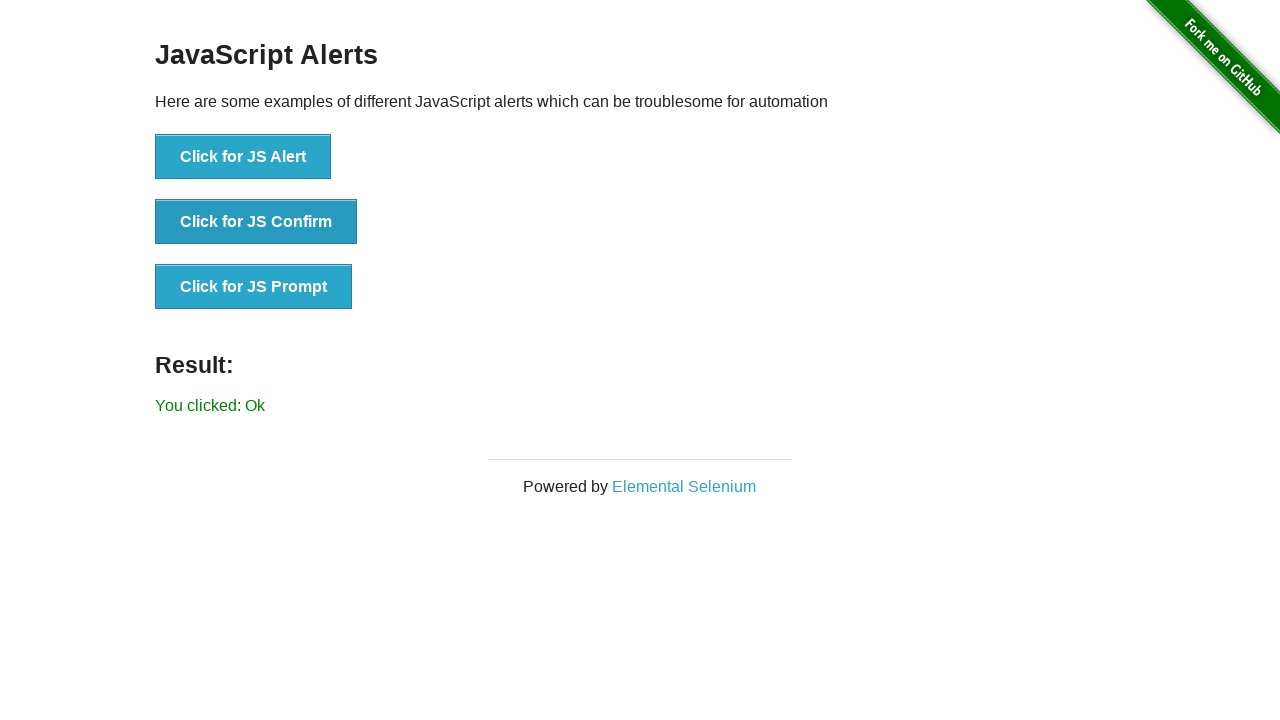

Waited for result message to appear
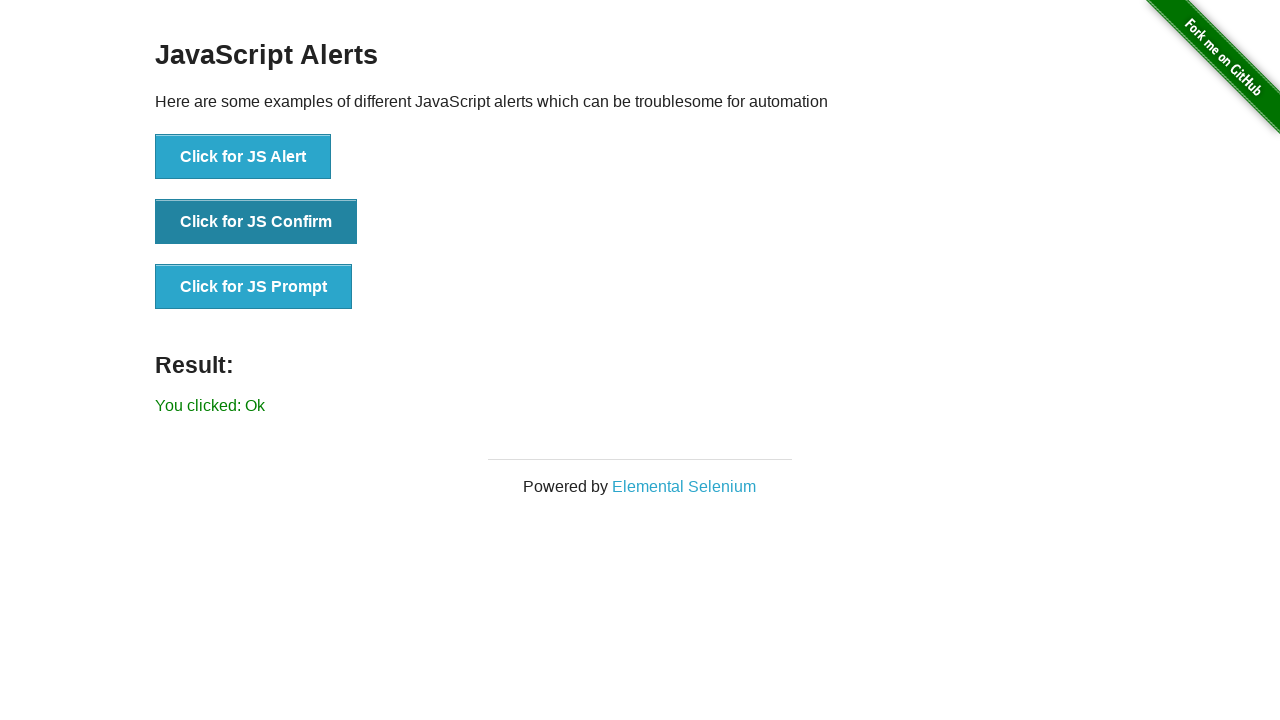

Retrieved result text from page
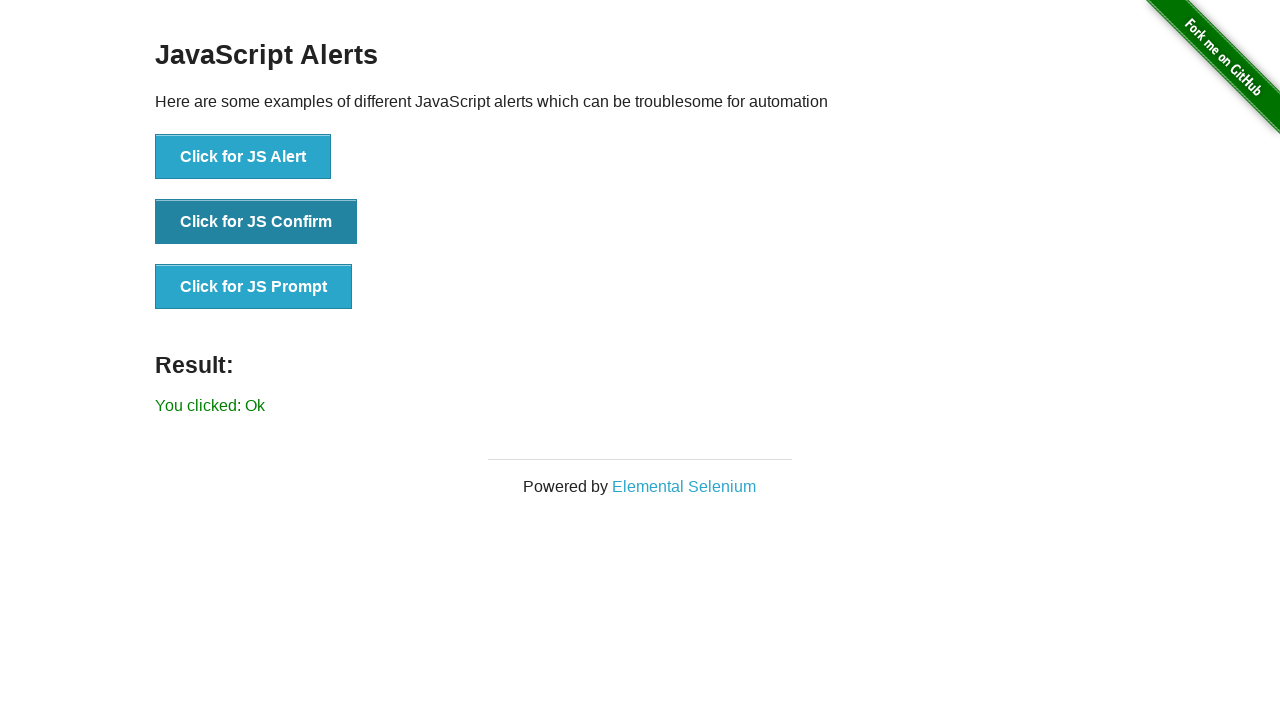

Verified result text displays 'You clicked: Ok'
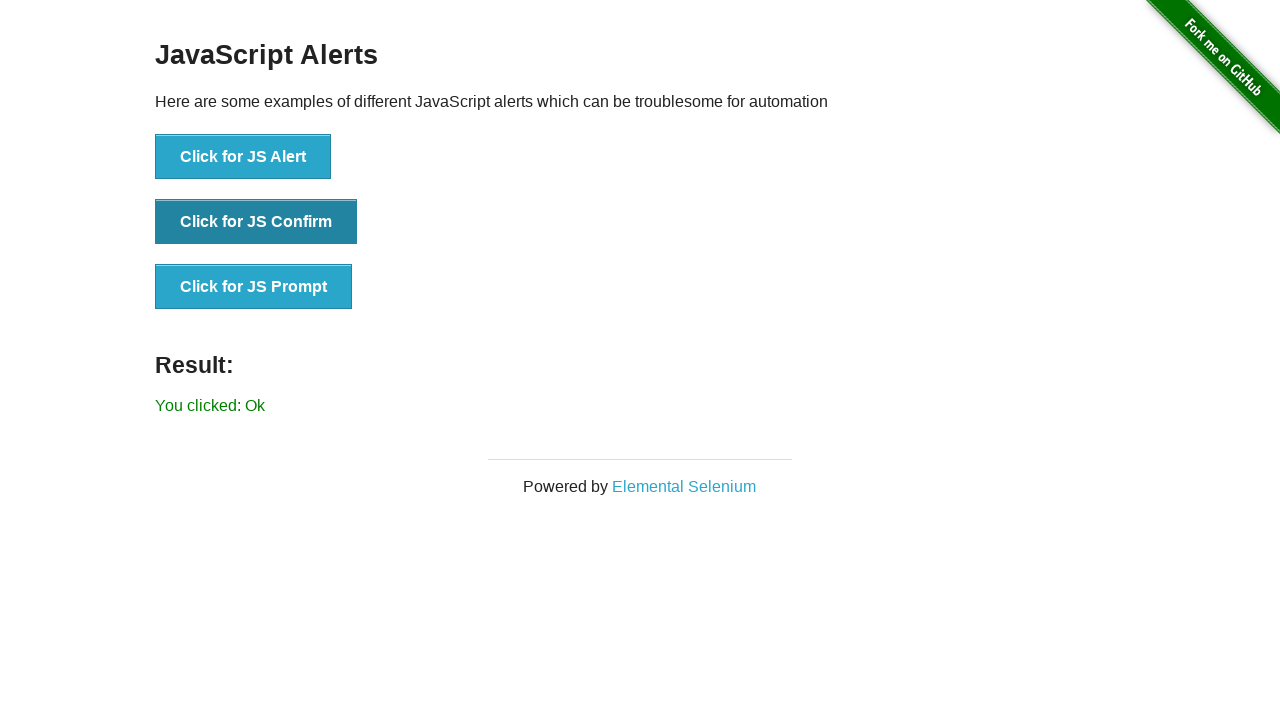

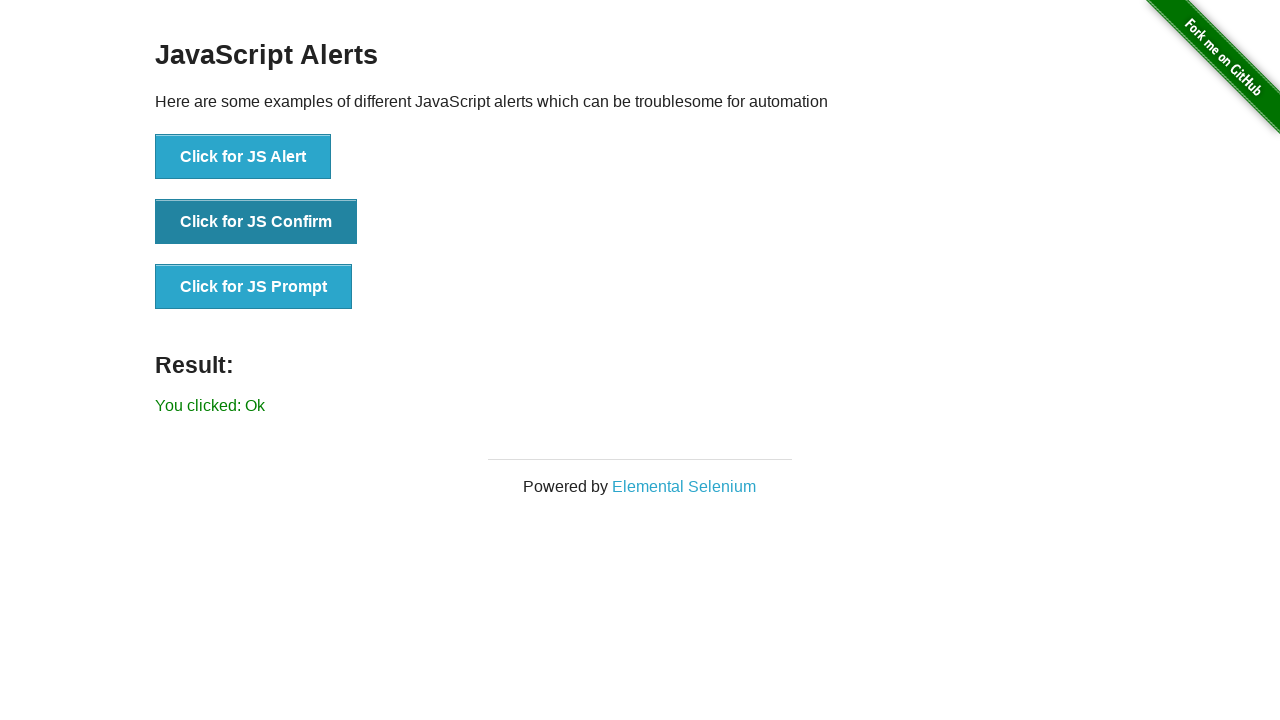